Tests drag and drop functionality within an iframe by dragging an element from source to target location

Starting URL: https://jqueryui.com/droppable/

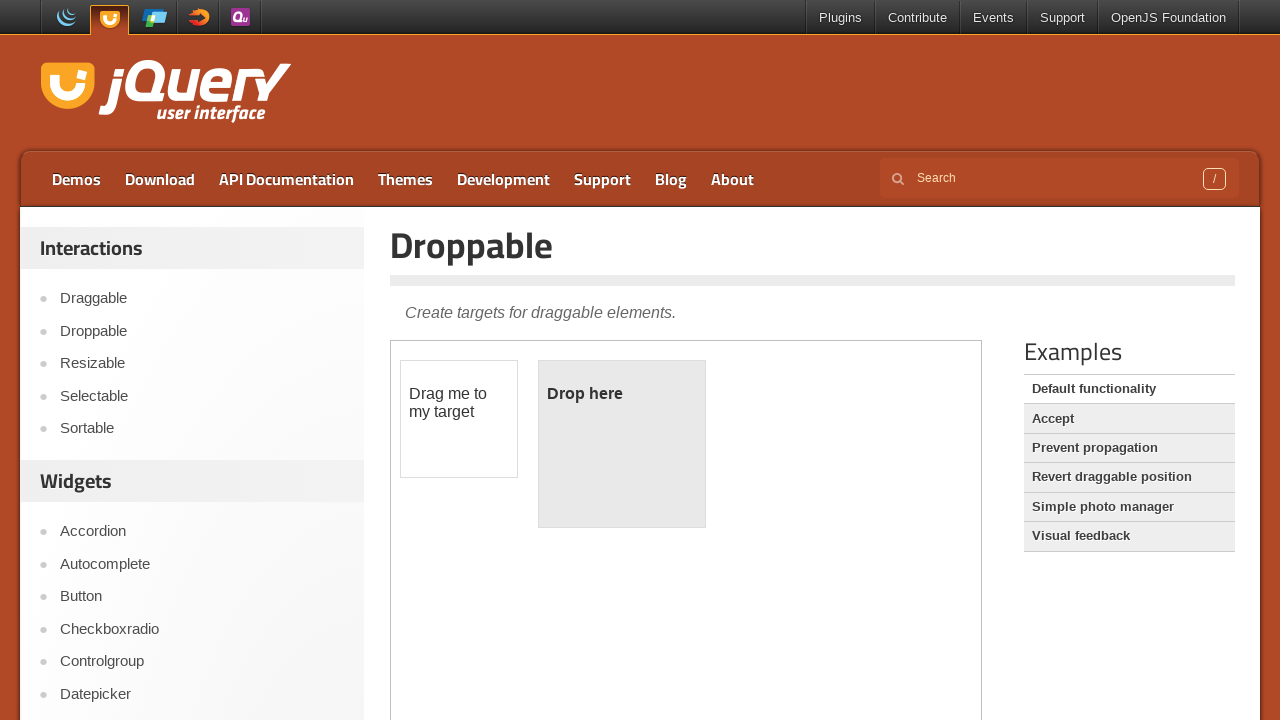

Retrieved count of iframes on page
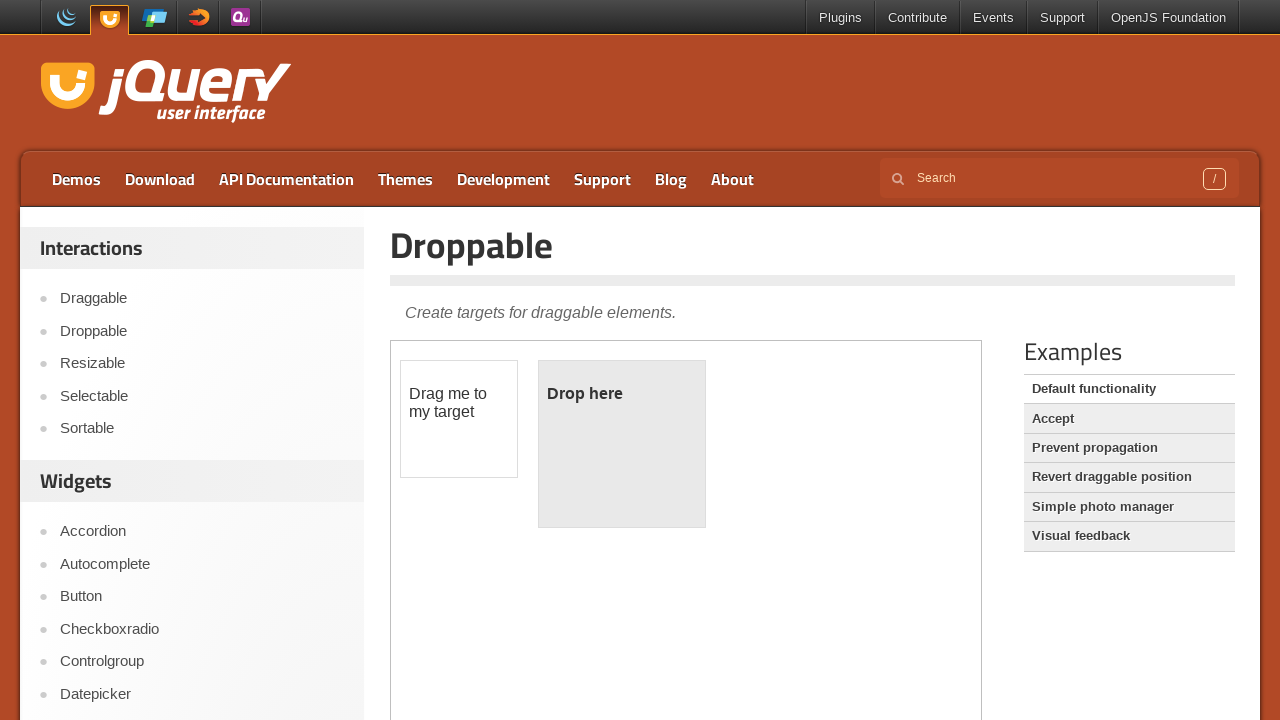

Retrieved count of links on page
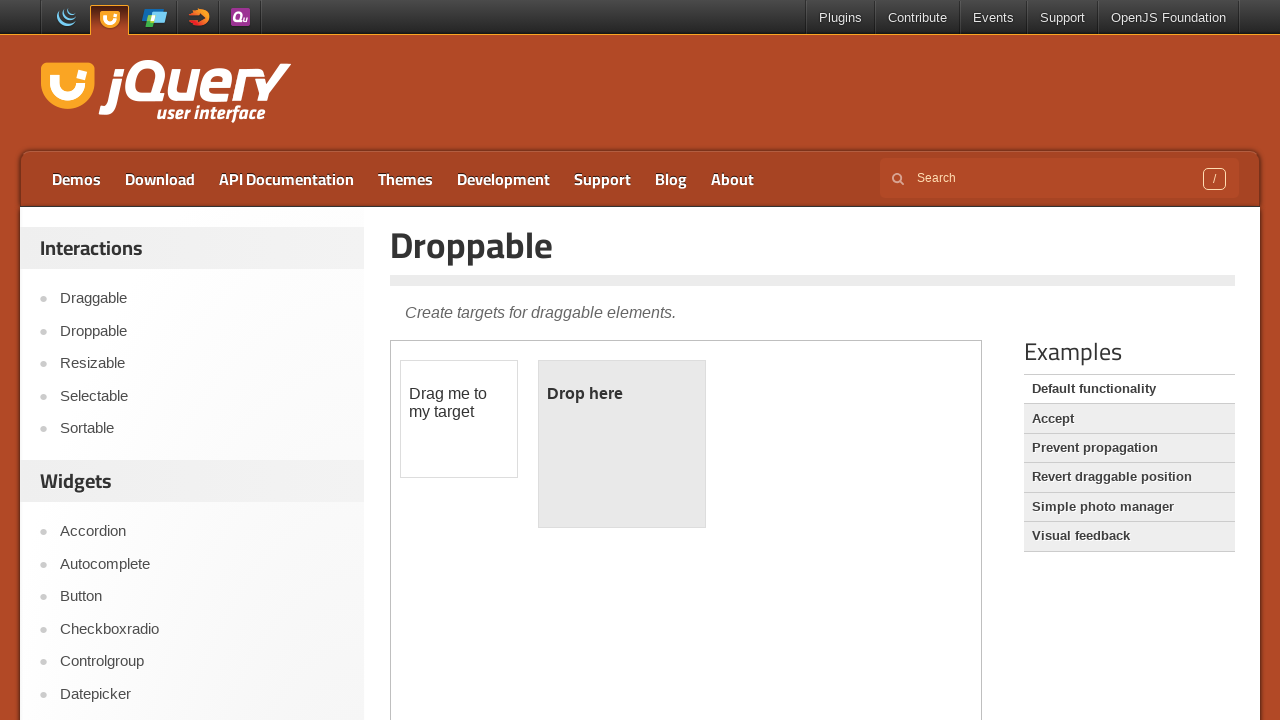

Located the demo frame using frame_locator
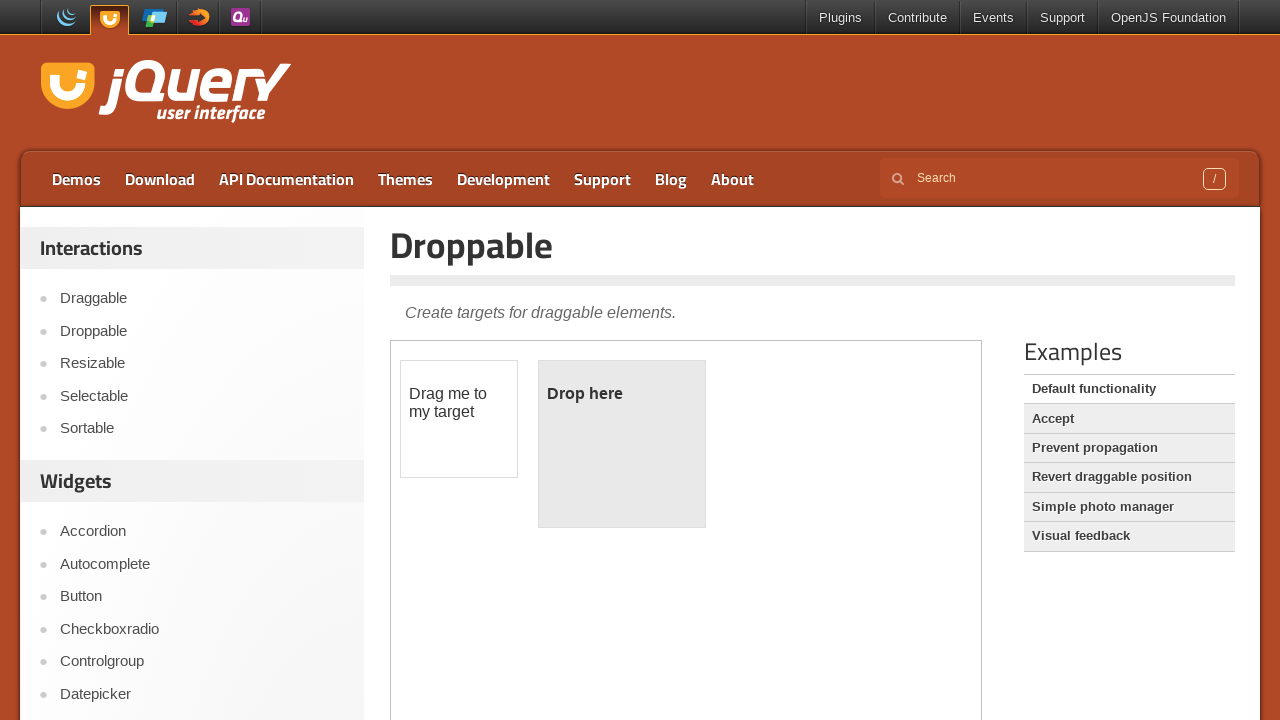

Located the draggable element within the demo frame
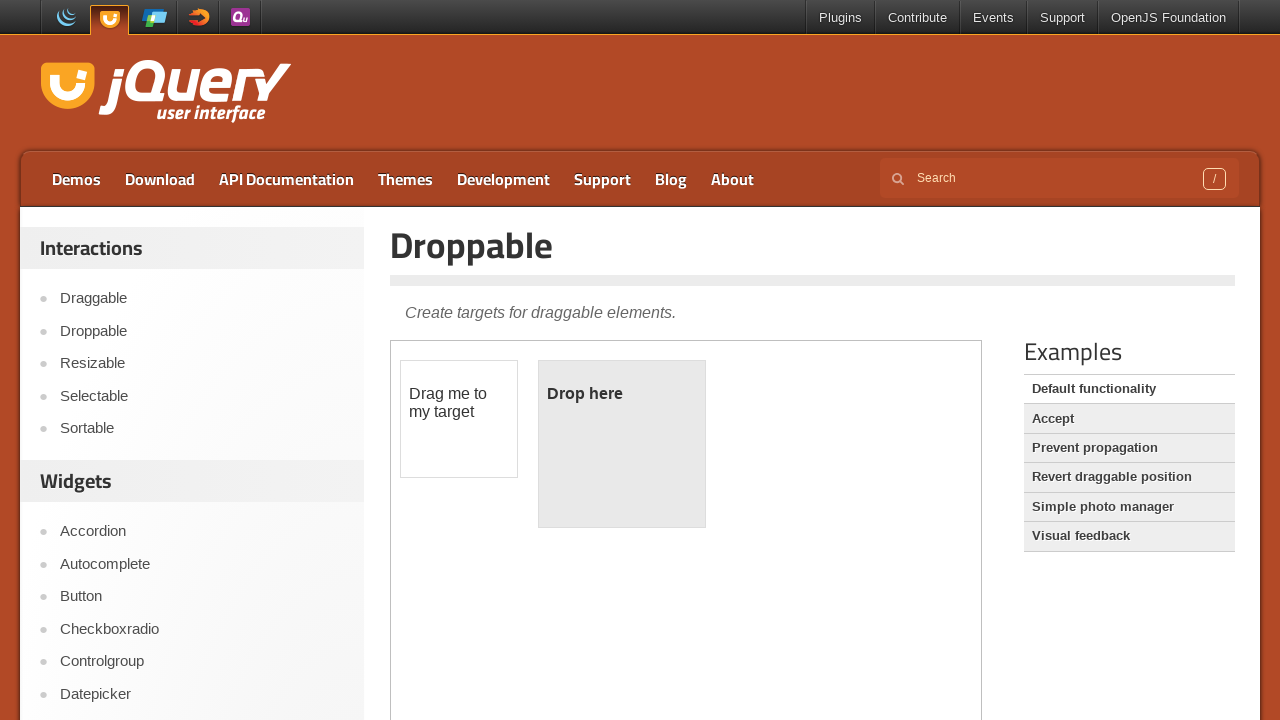

Located the droppable target element within the demo frame
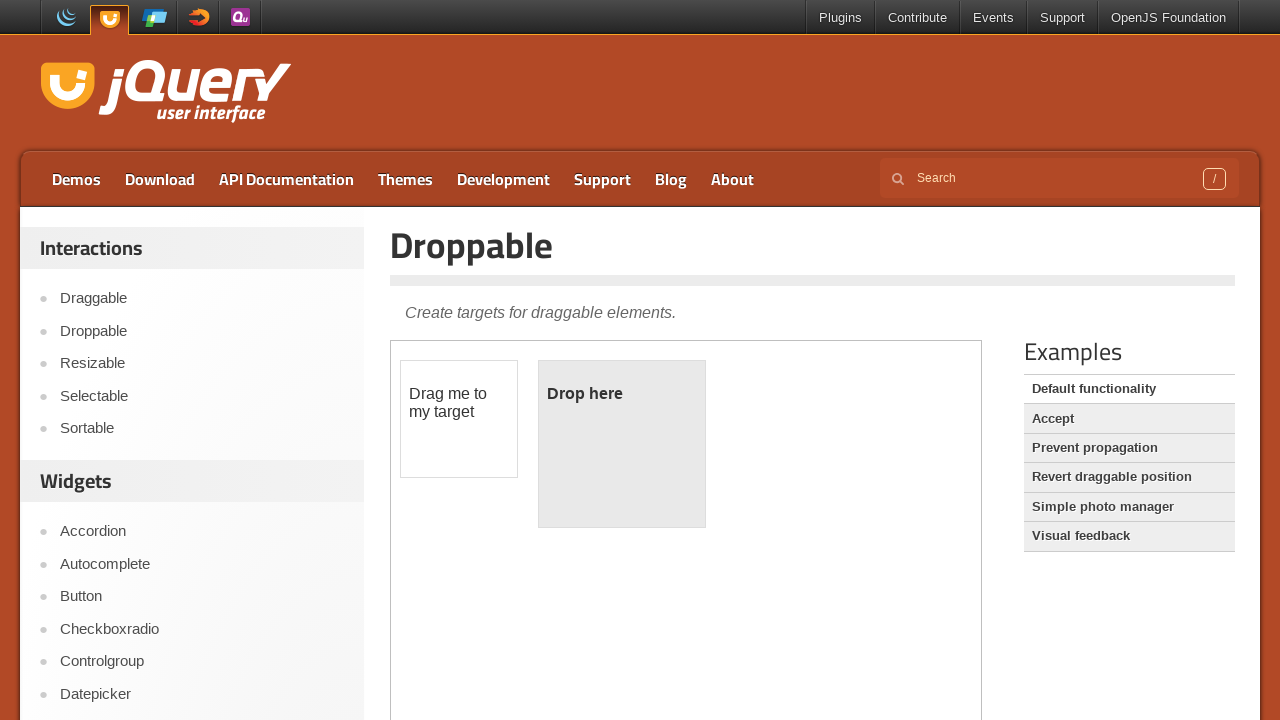

Captured screenshot before drag and drop operation
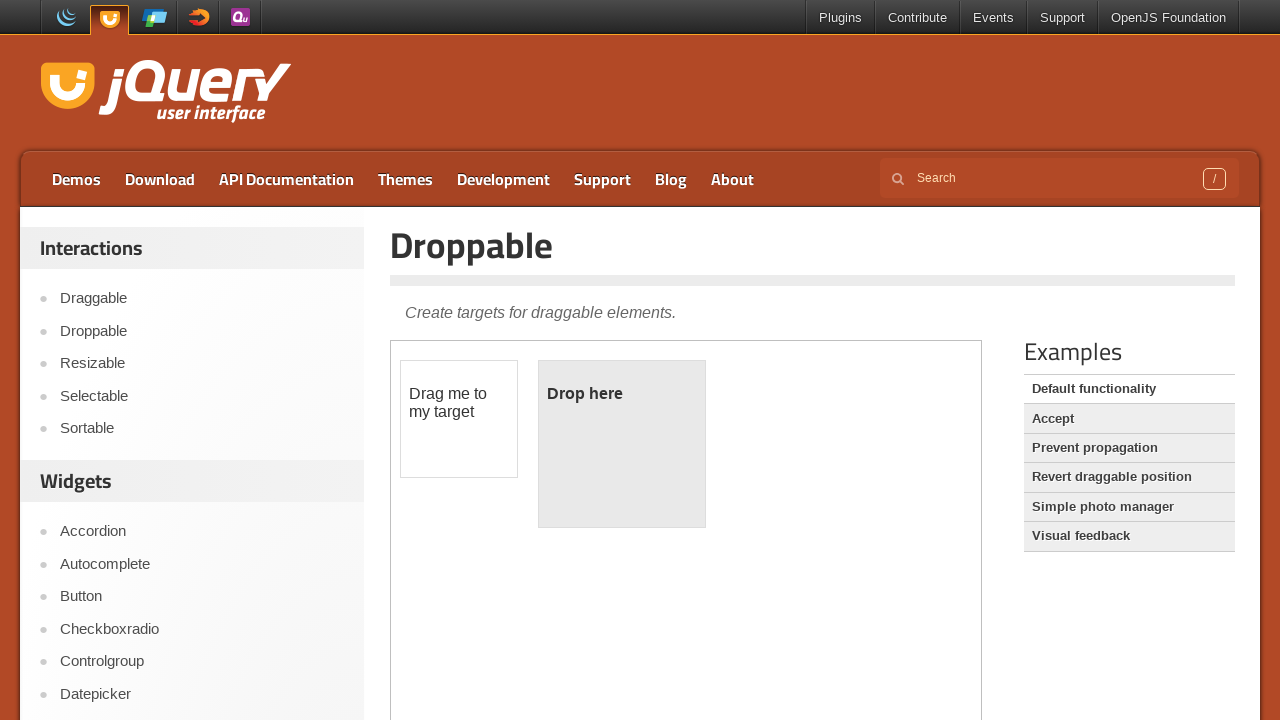

Completed drag and drop of element from source to target within iframe at (622, 444)
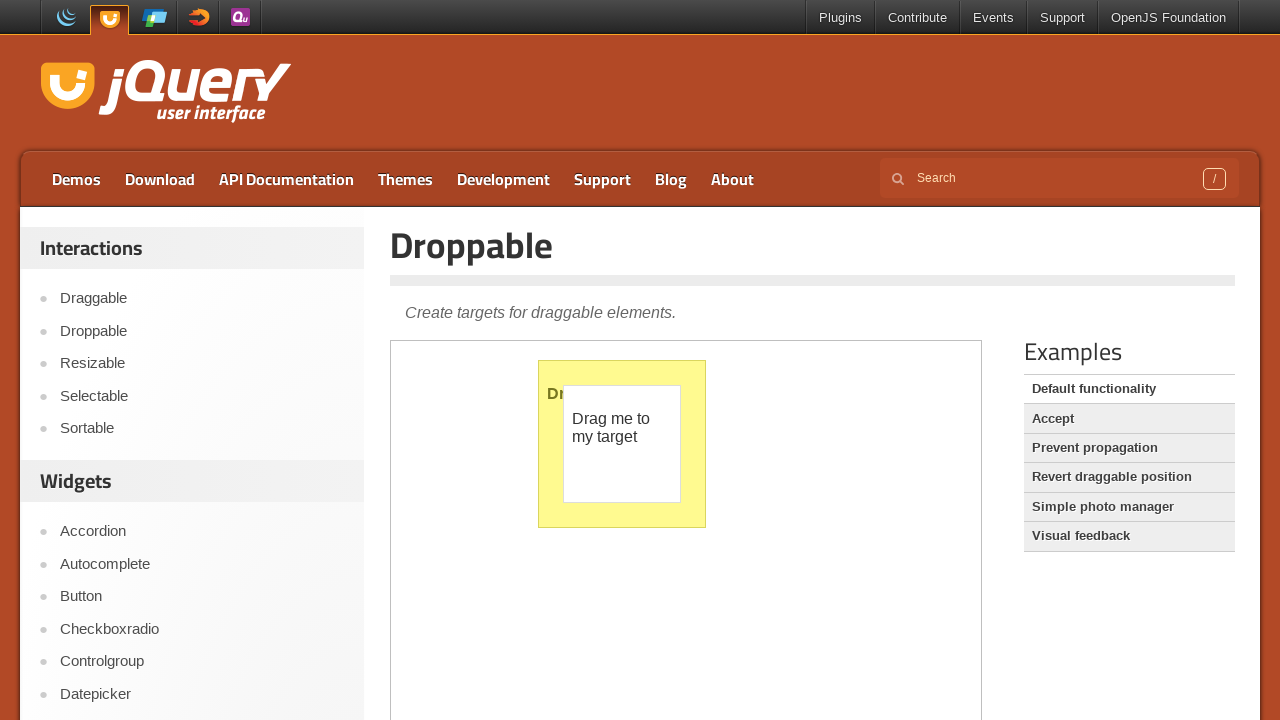

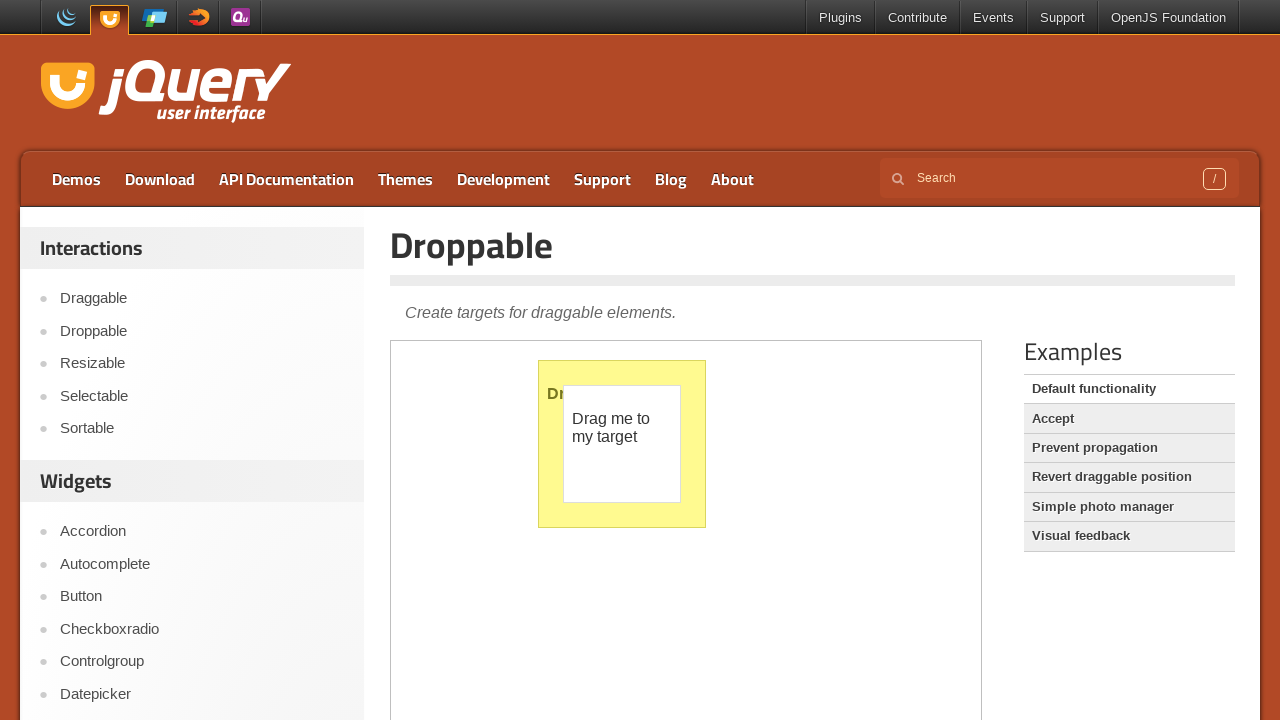